Tests double-click functionality on a button element and verifies the resulting message appears

Starting URL: https://demoqa.com/buttons

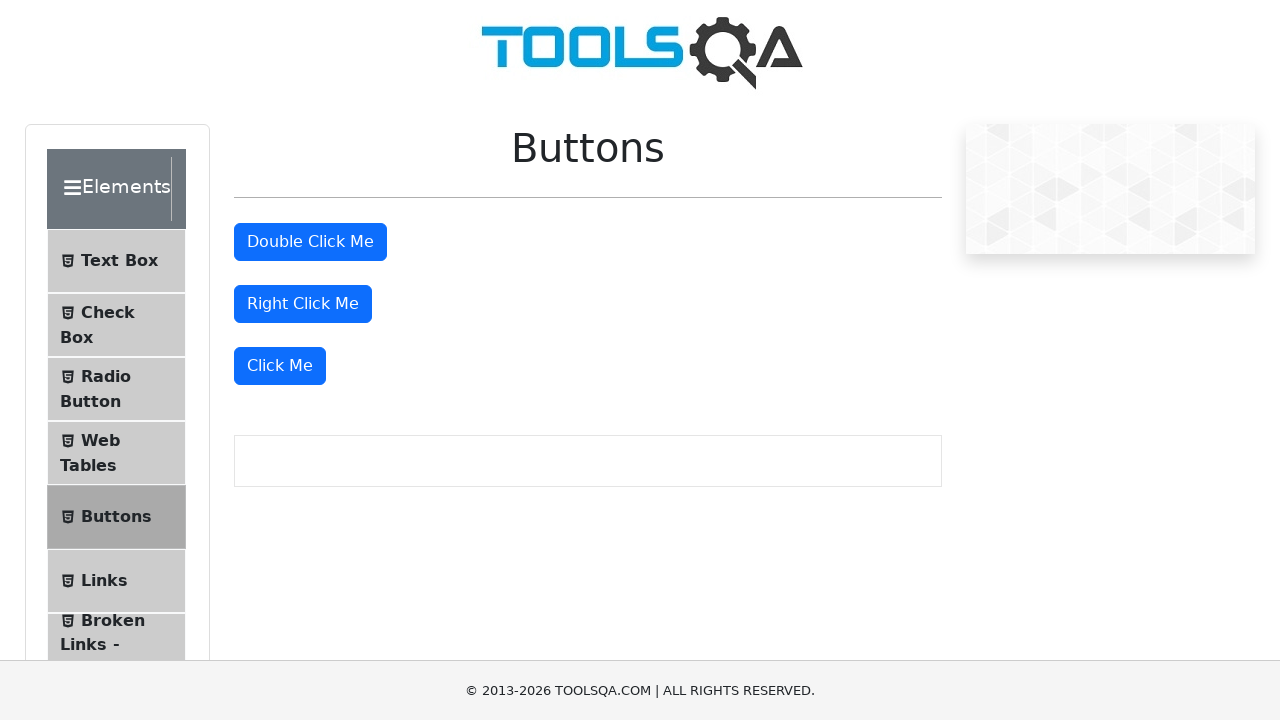

Double-clicked the button element with id 'doubleClickBtn' at (310, 242) on #doubleClickBtn
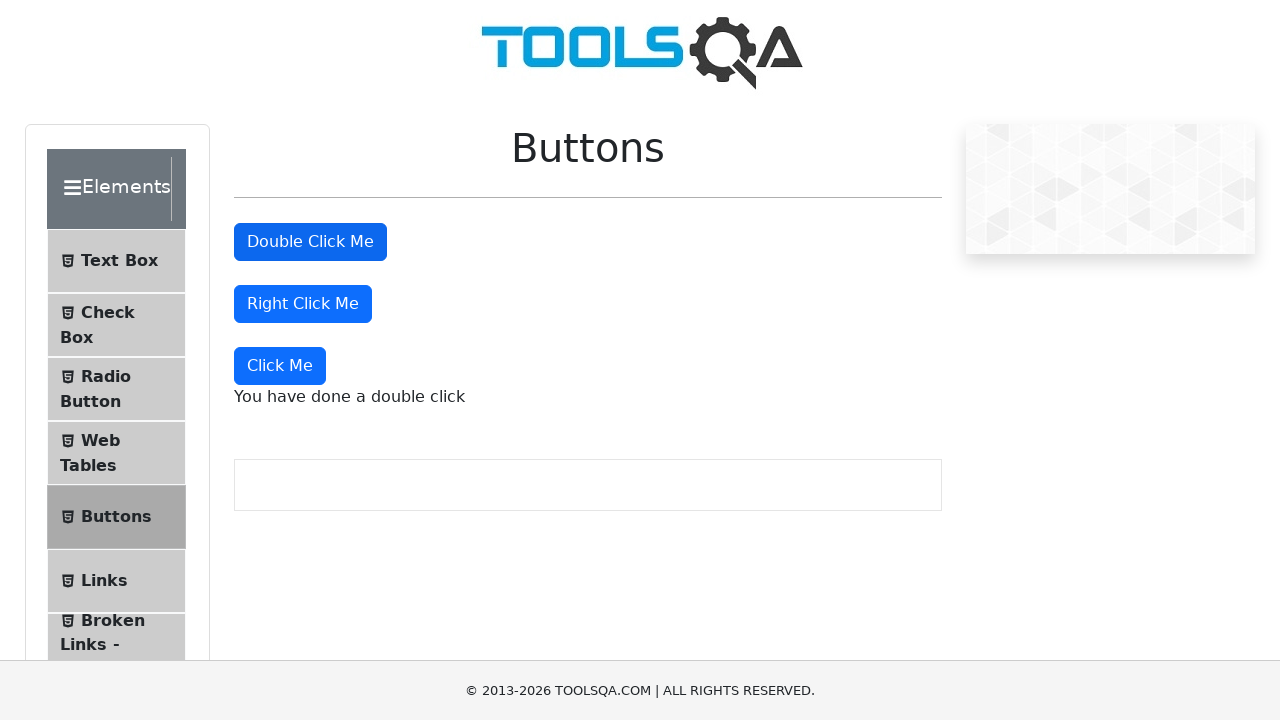

Double-click message appeared and was visible
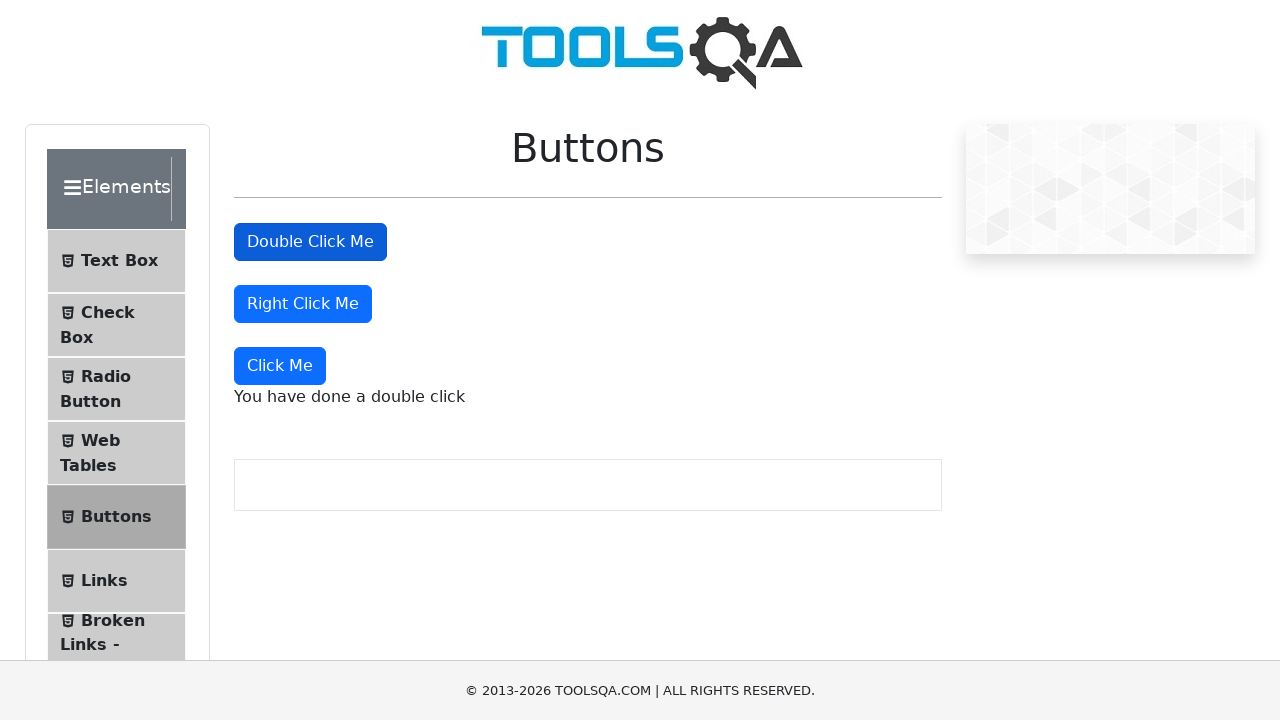

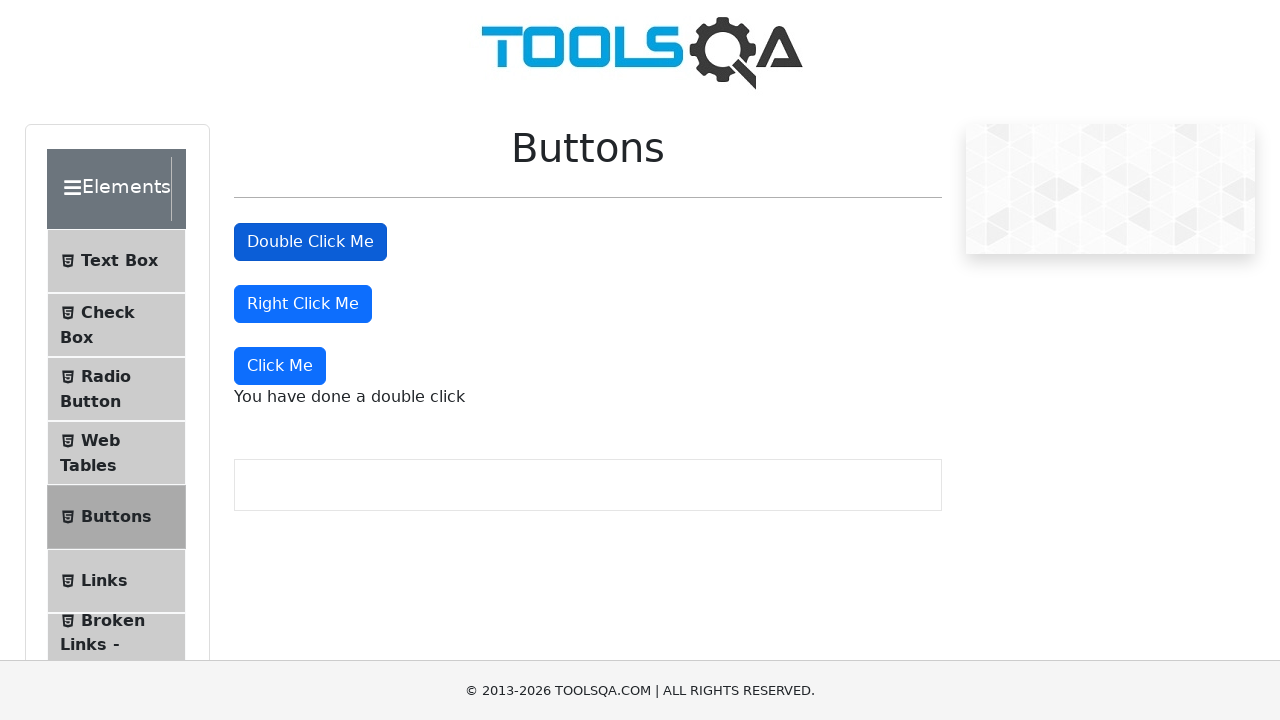